Tests right-click context menu functionality by performing a right-click on an element and then right-clicking on the Quit option in the context menu

Starting URL: https://swisnl.github.io/jQuery-contextMenu/demo.html

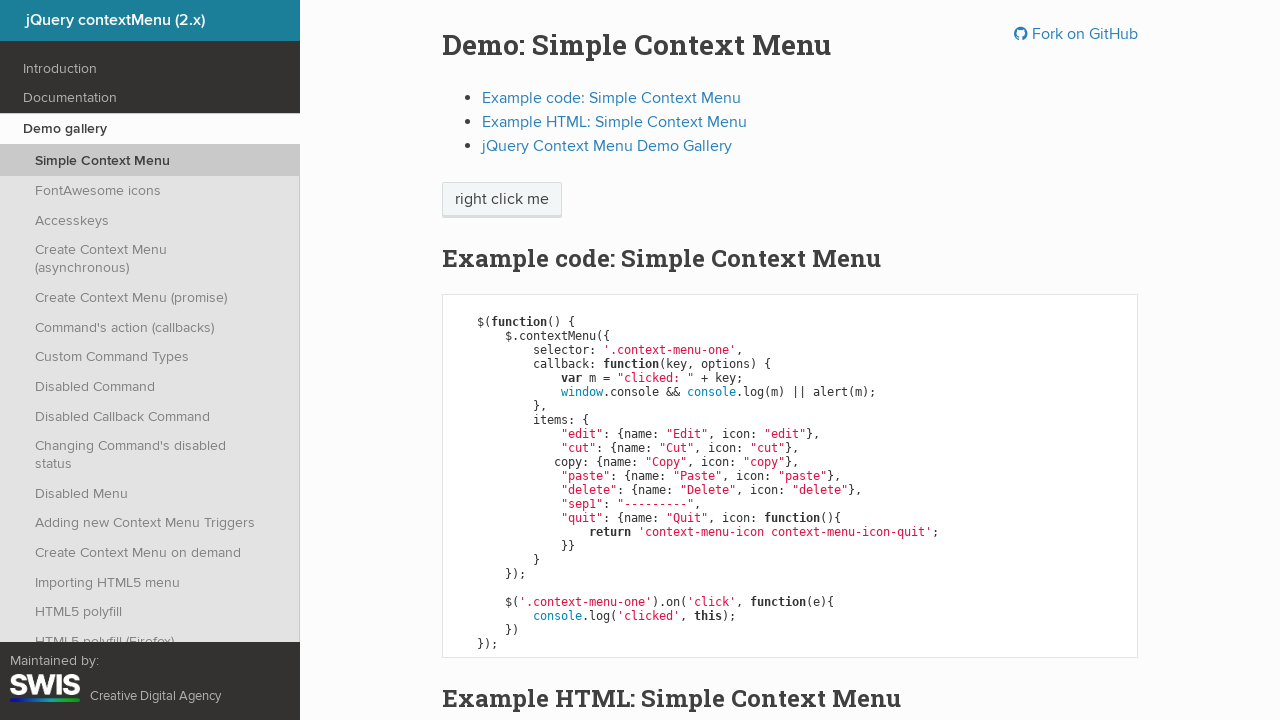

Located the 'right click me' element
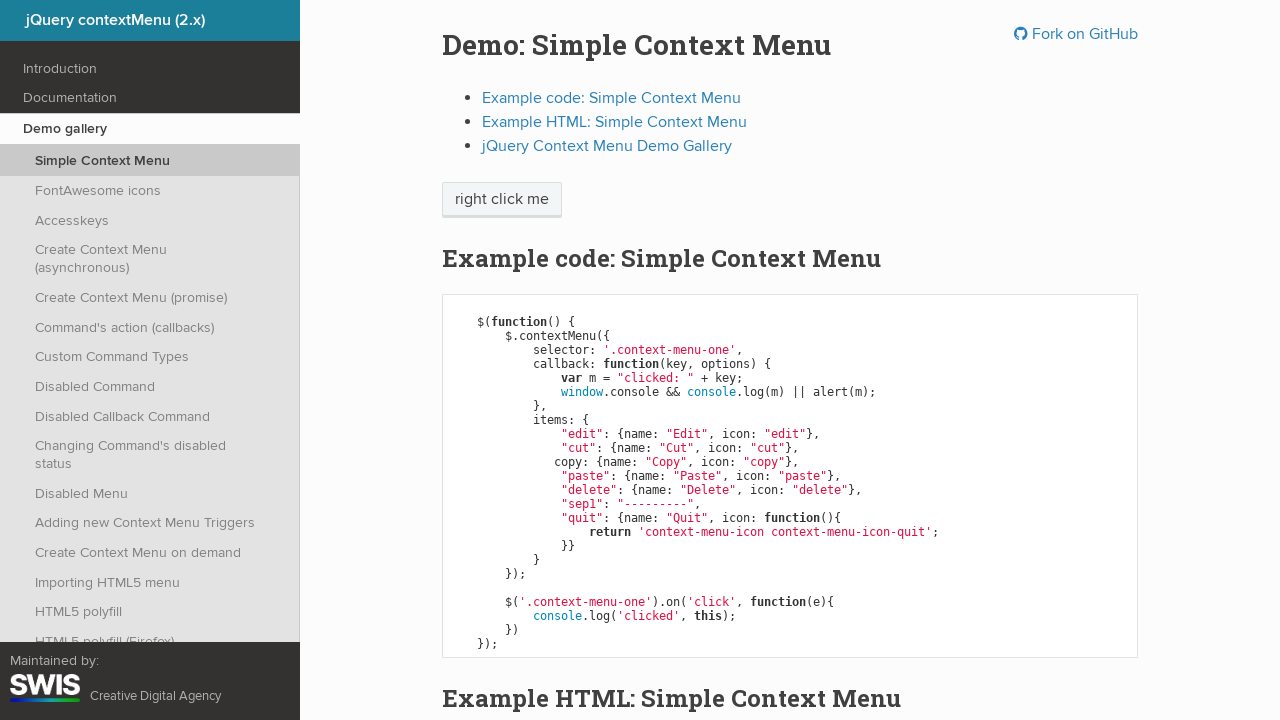

Right-clicked on the element to open context menu at (502, 200) on xpath=//span[text()='right click me']
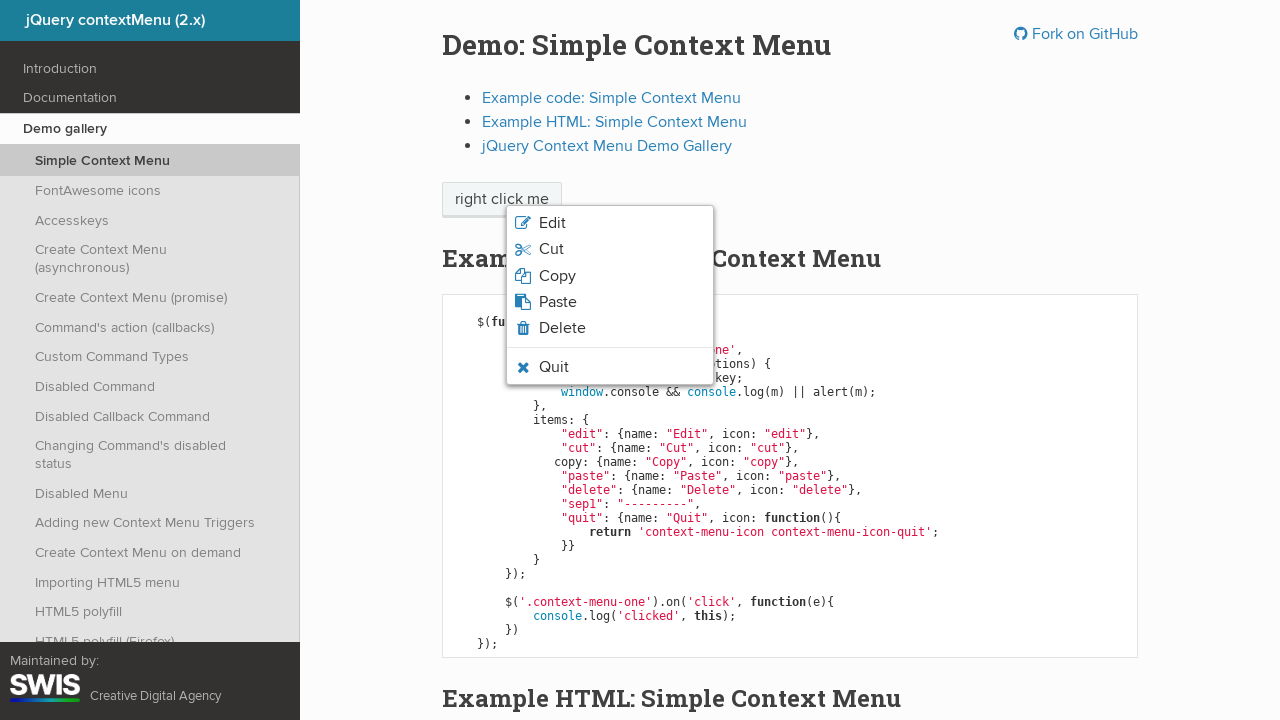

Context menu appeared with Quit option visible
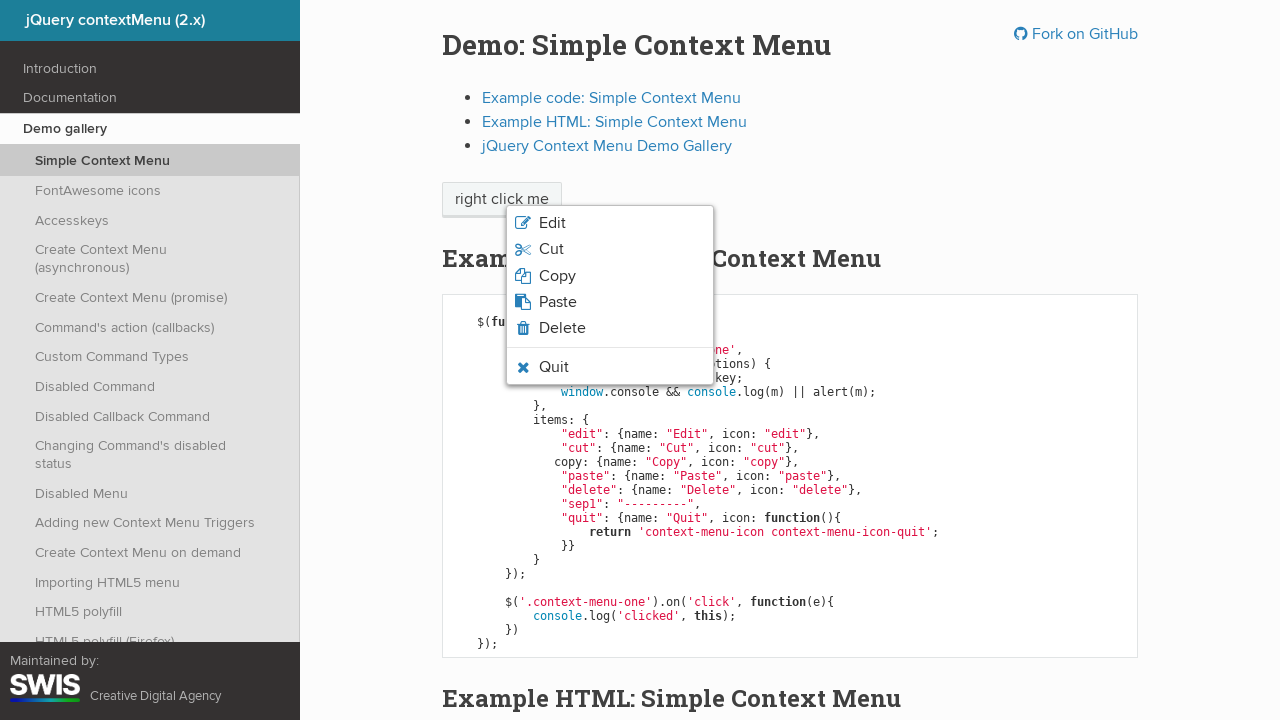

Located the Quit option in context menu
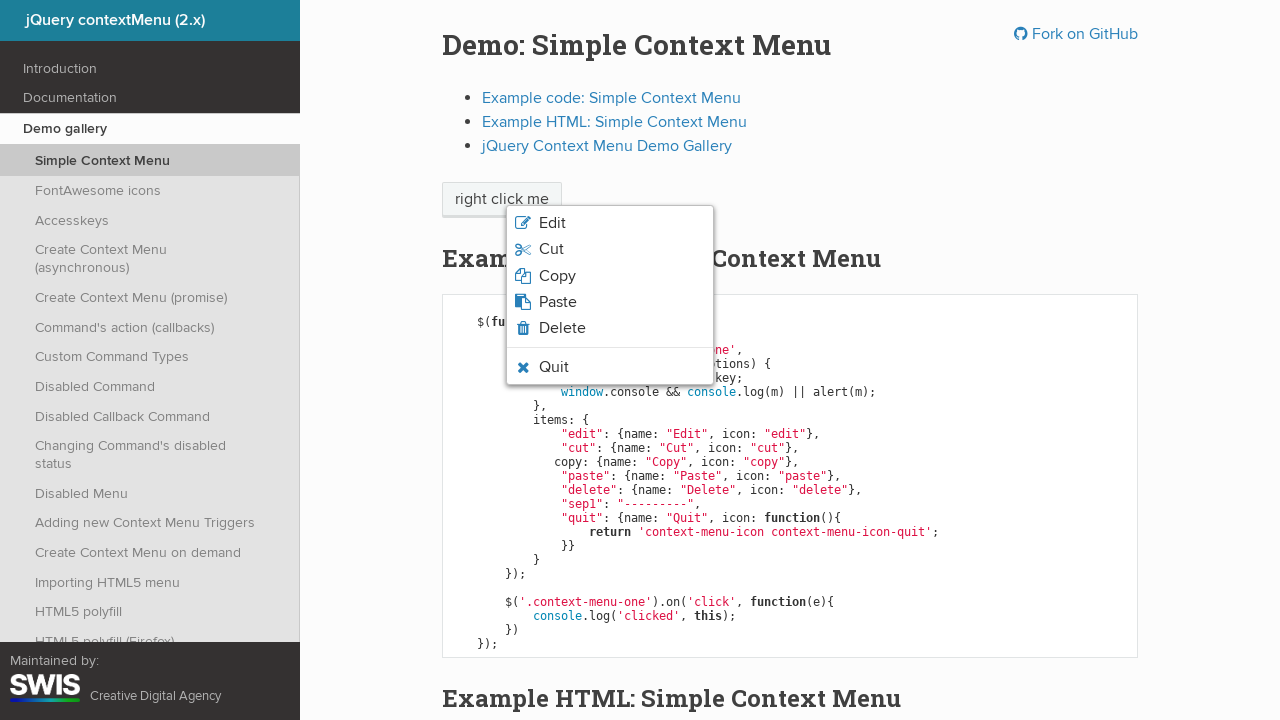

Right-clicked on the Quit option at (554, 367) on xpath=//li/span[text()='Quit']
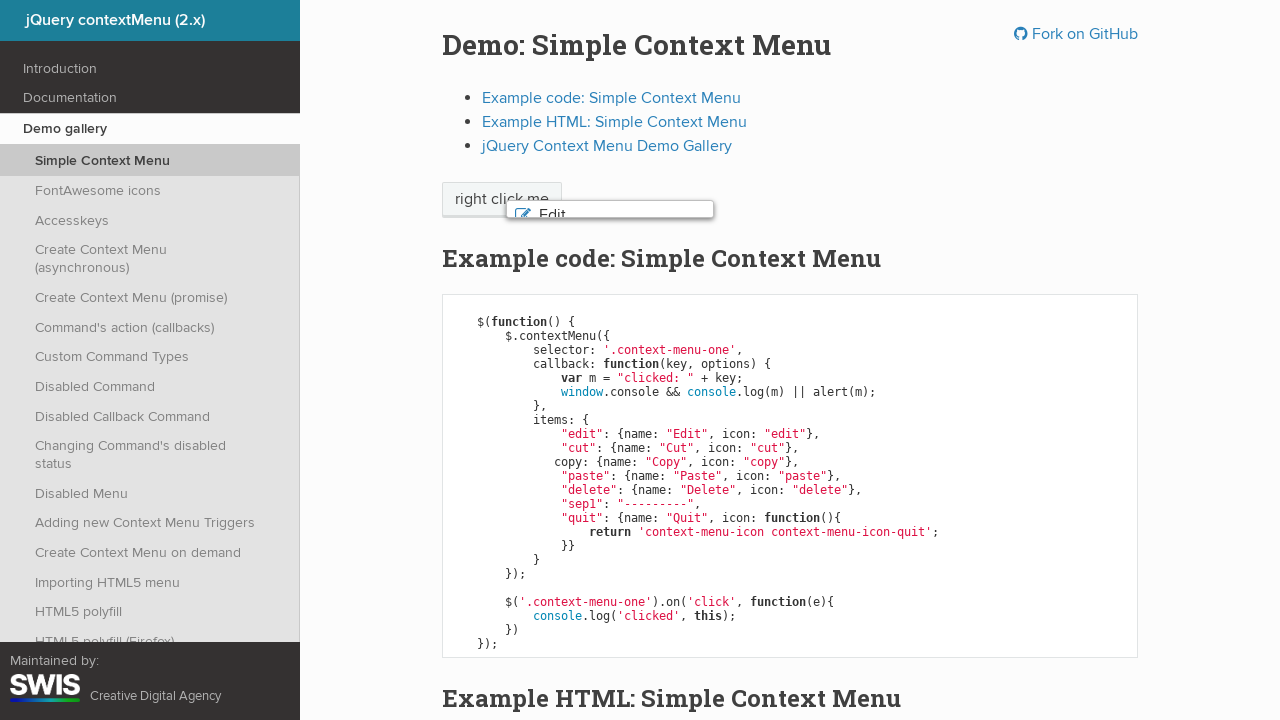

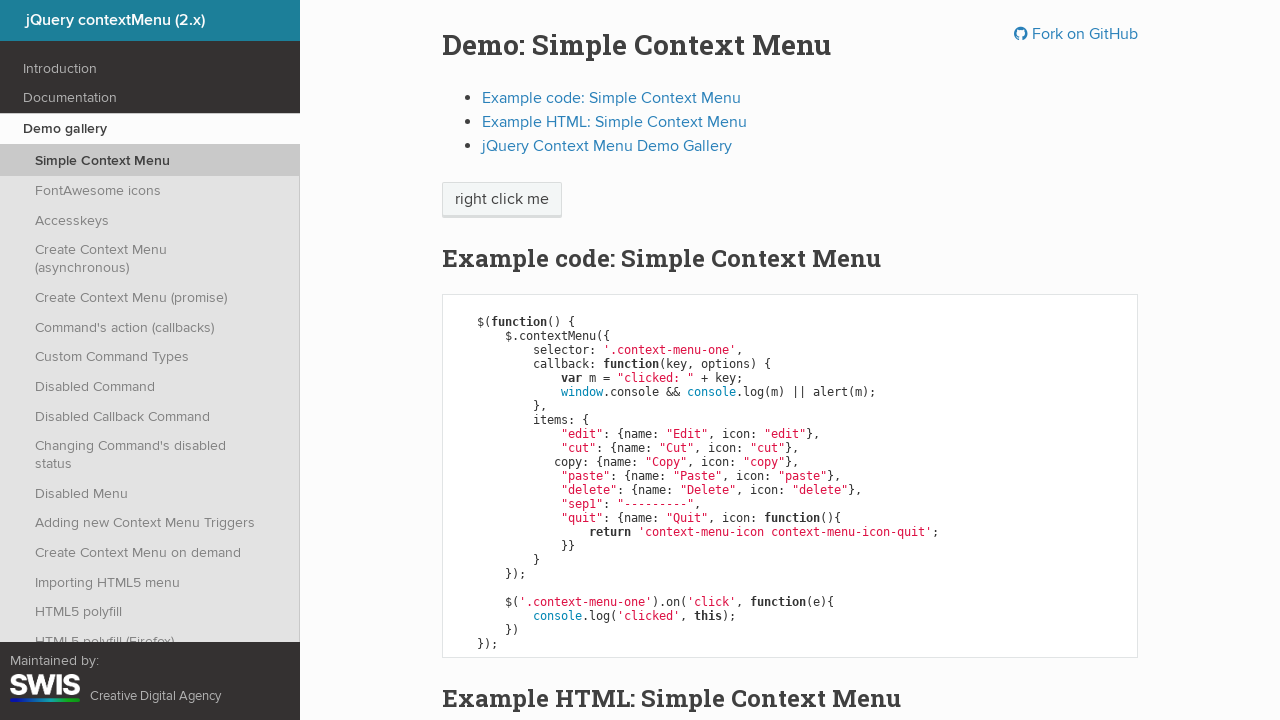